Tests right-clicking on the Downloads link on the Selenium website and navigating through the context menu to open or interact with the link

Starting URL: https://www.selenium.dev/

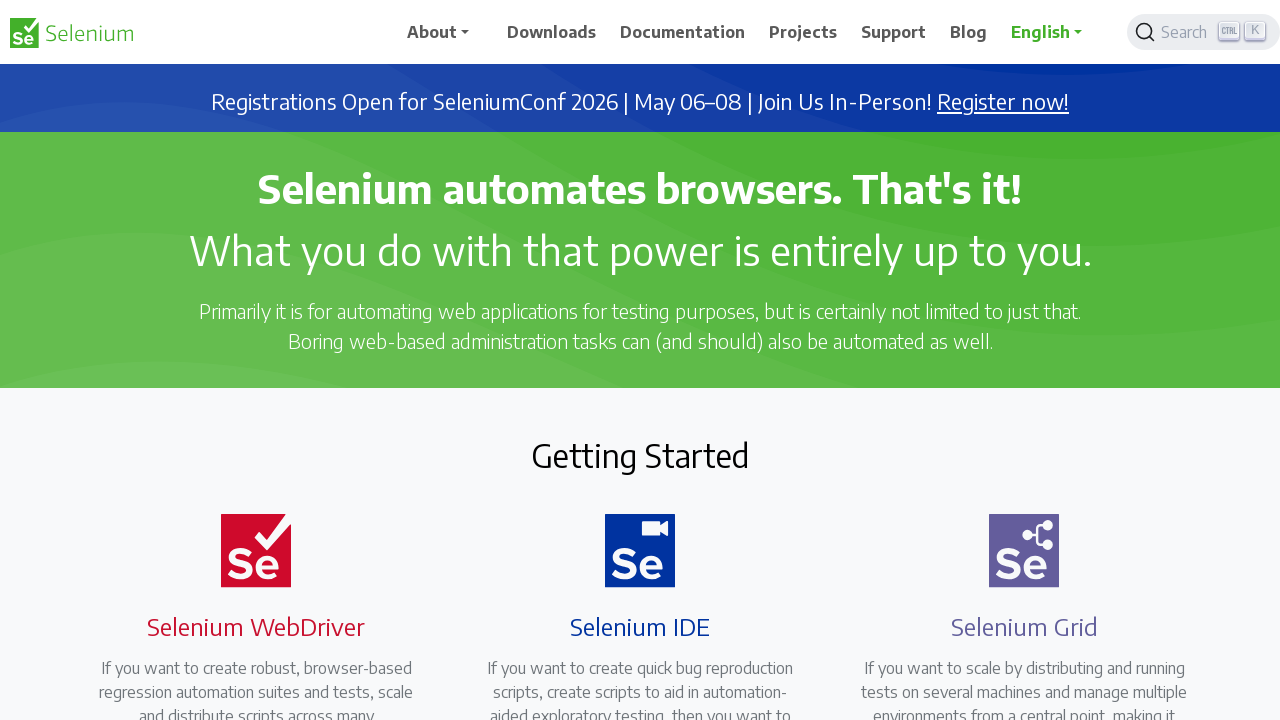

Located the Downloads link on the Selenium website
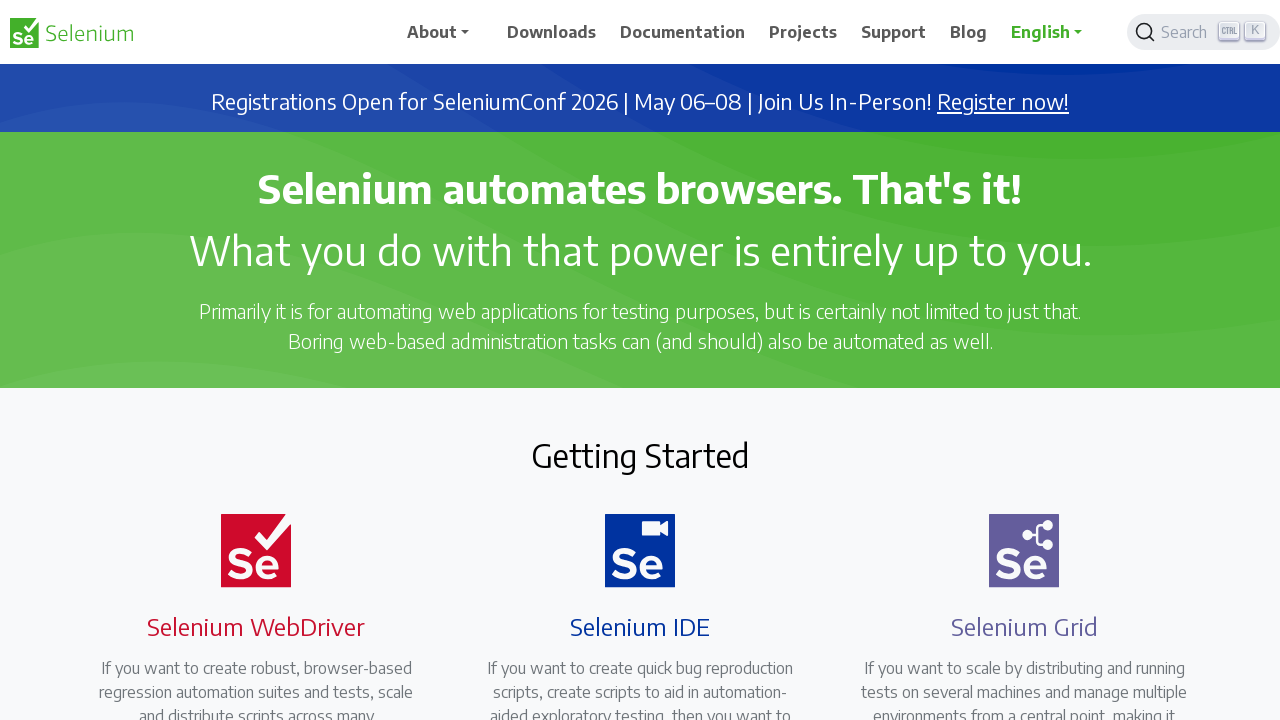

Right-clicked on the Downloads link to open context menu at (552, 32) on xpath=//span[.='Downloads']
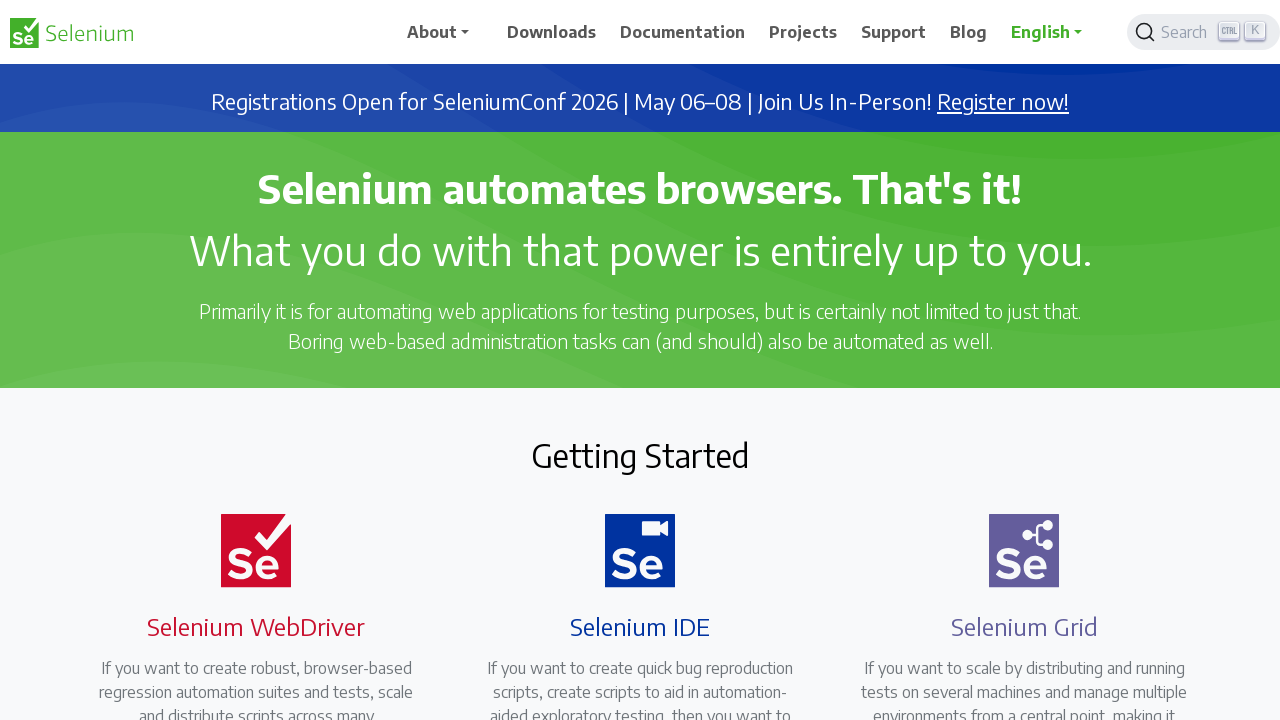

Waited for context menu to appear
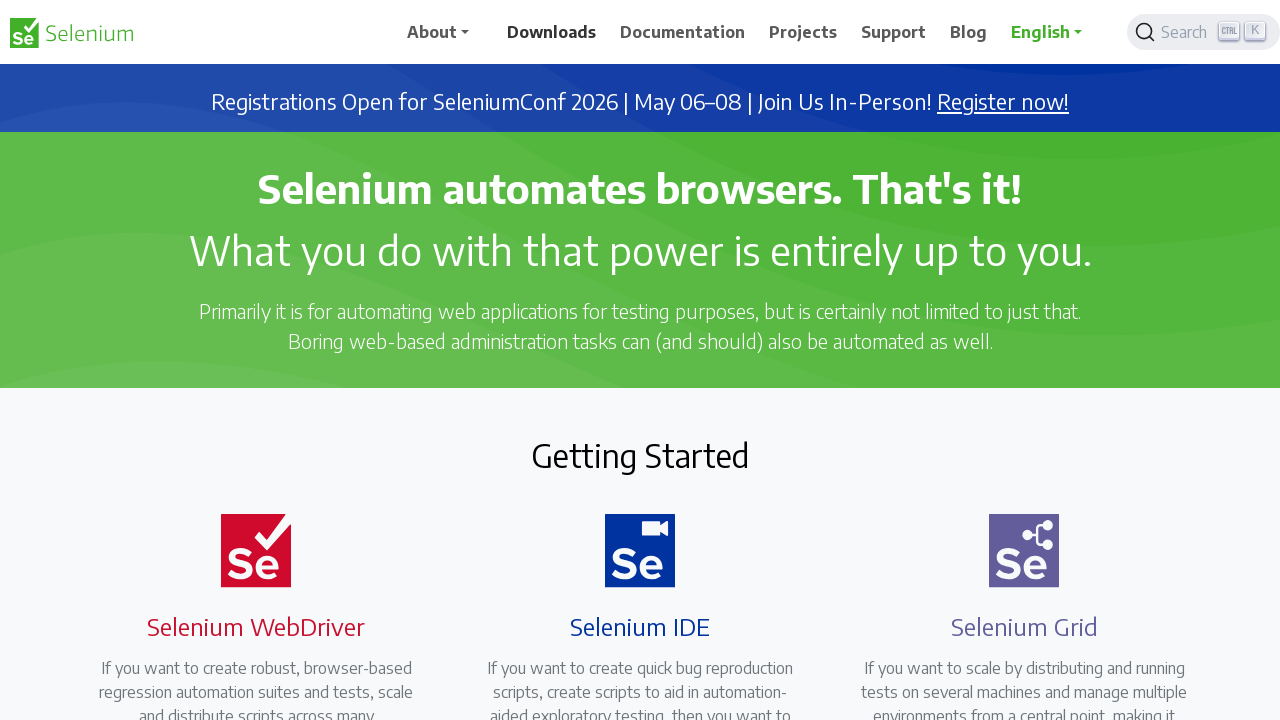

Pressed ArrowDown in context menu (iteration 1/6)
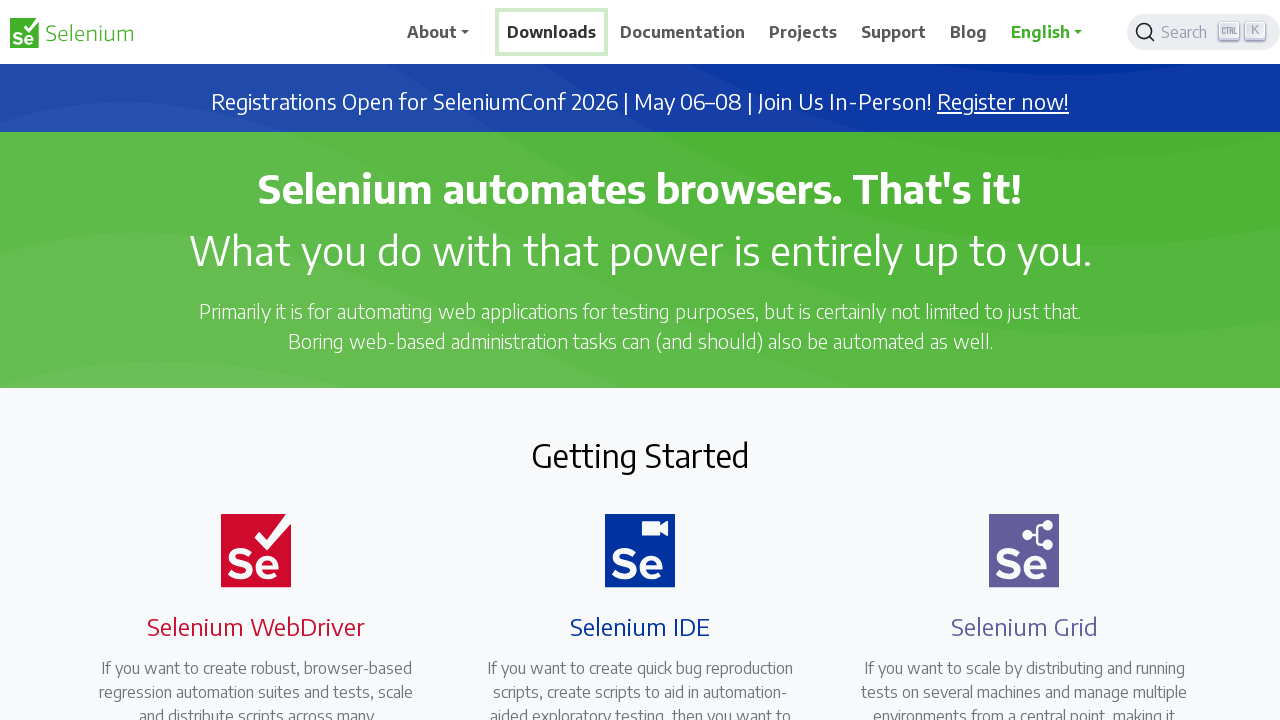

Waited for menu navigation
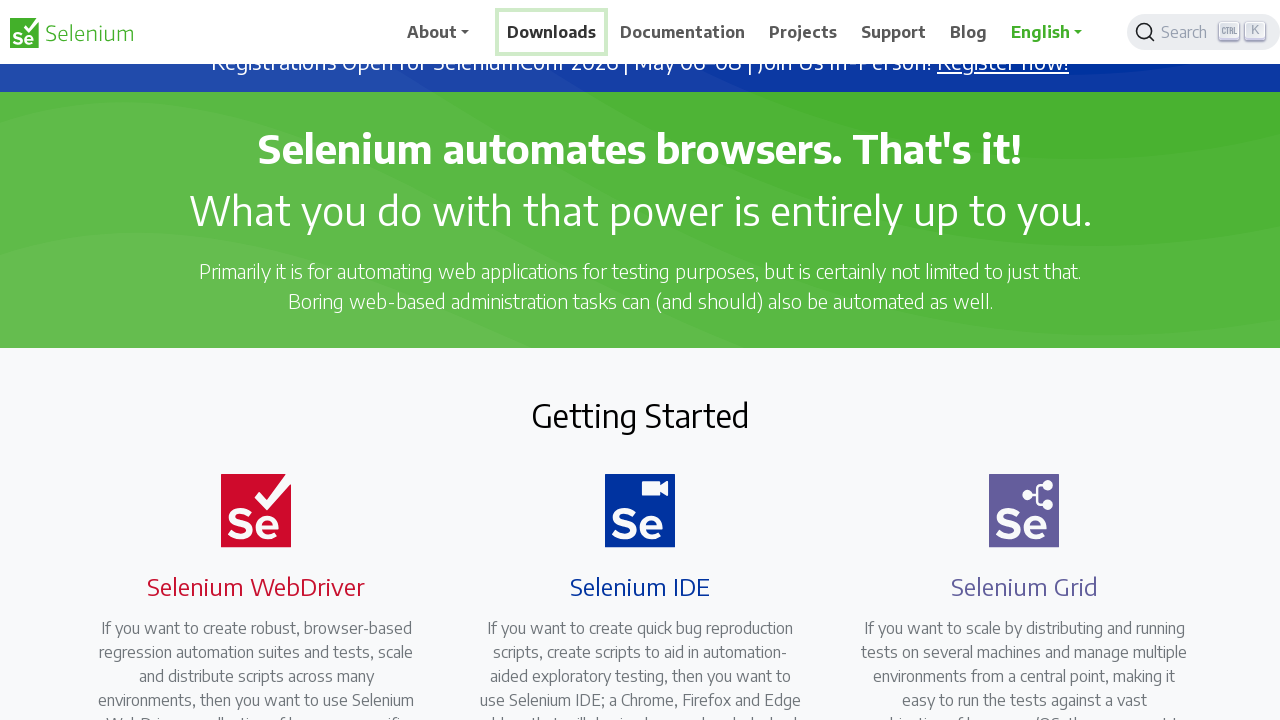

Pressed ArrowDown in context menu (iteration 2/6)
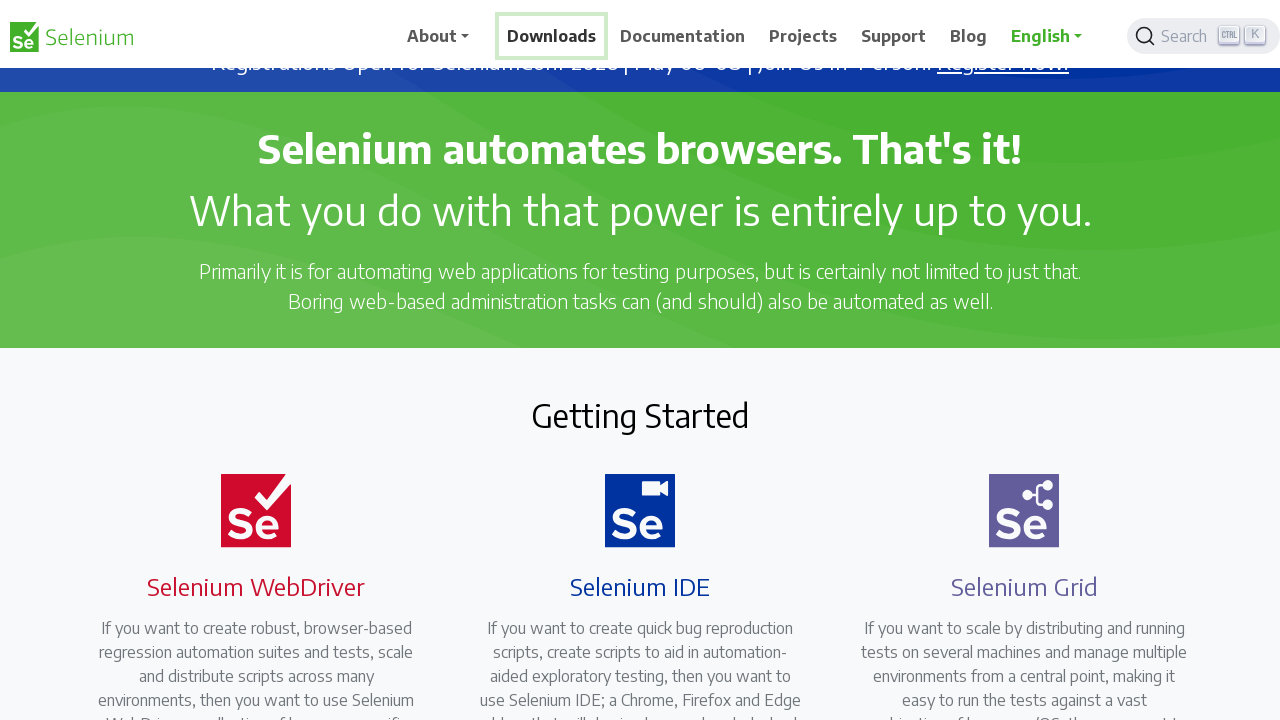

Waited for menu navigation
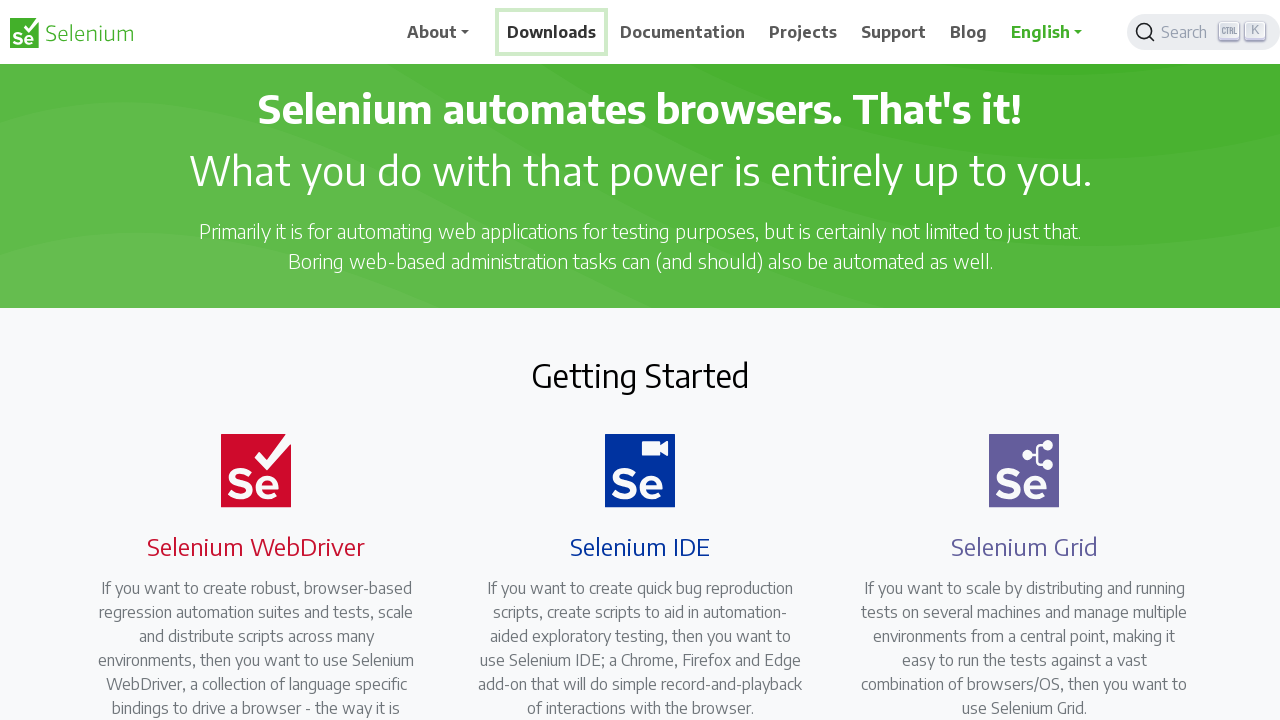

Pressed ArrowDown in context menu (iteration 3/6)
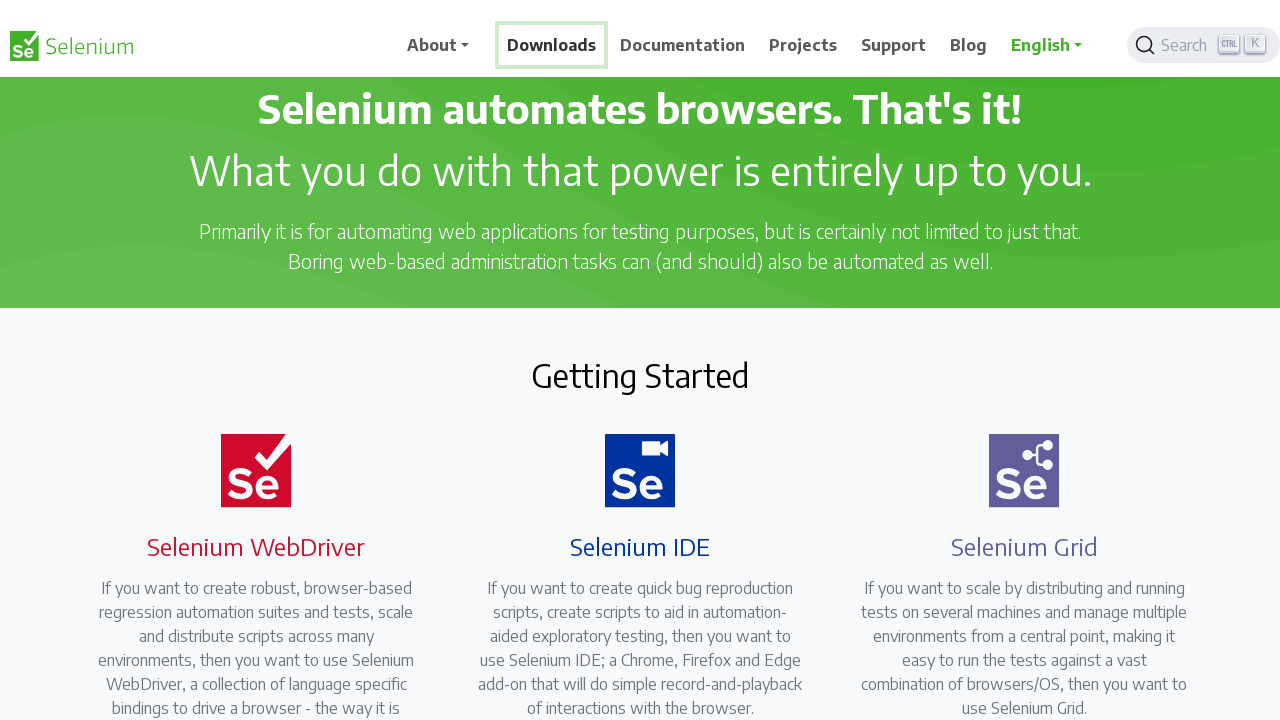

Waited for menu navigation
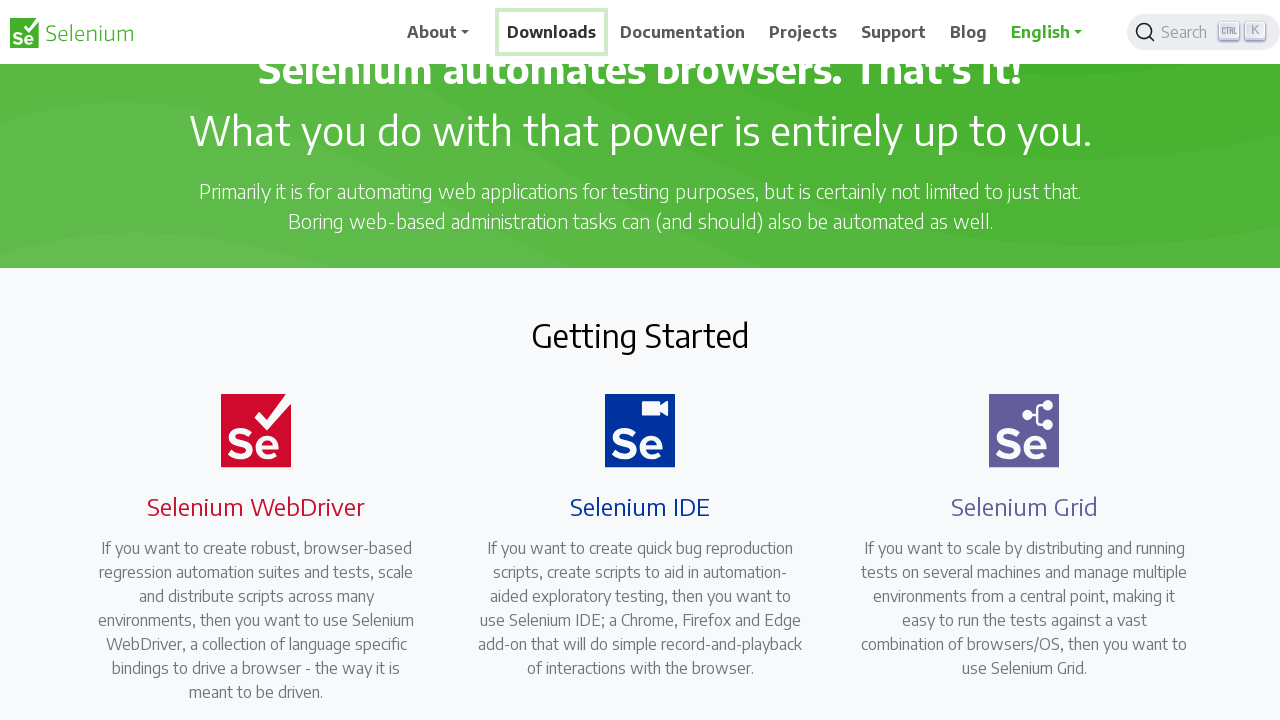

Pressed ArrowDown in context menu (iteration 4/6)
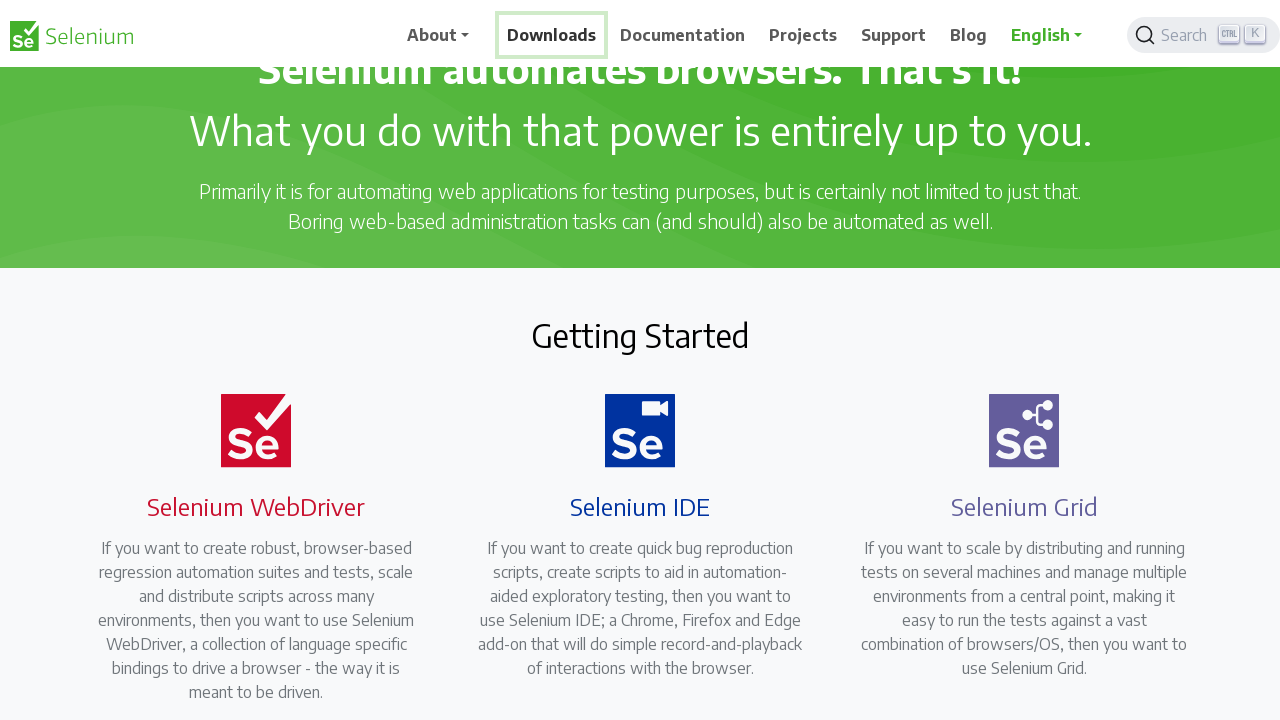

Waited for menu navigation
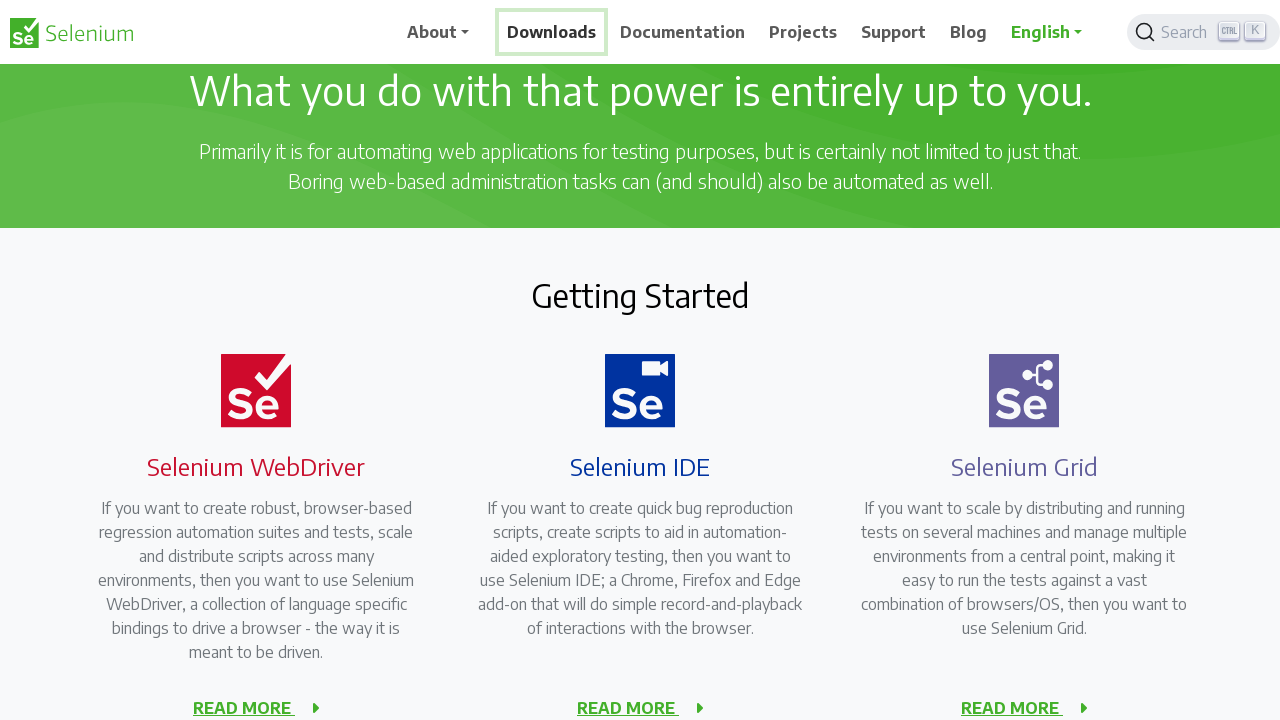

Pressed ArrowDown in context menu (iteration 5/6)
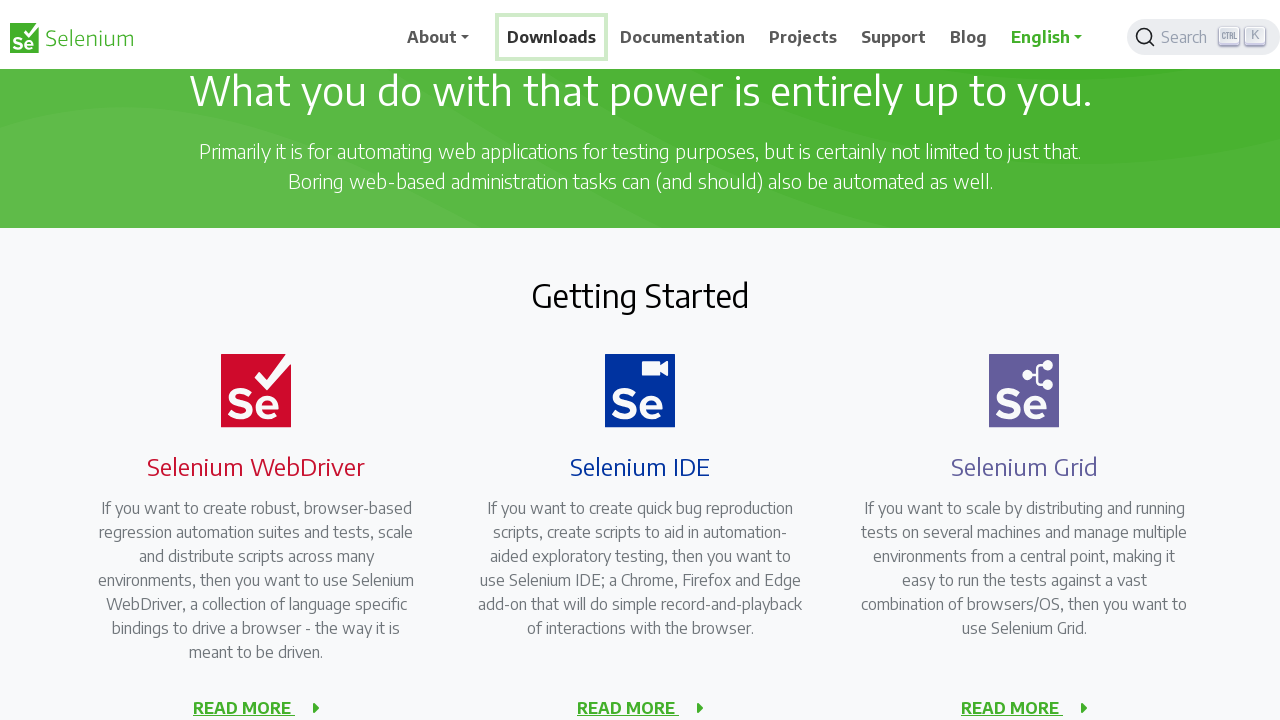

Waited for menu navigation
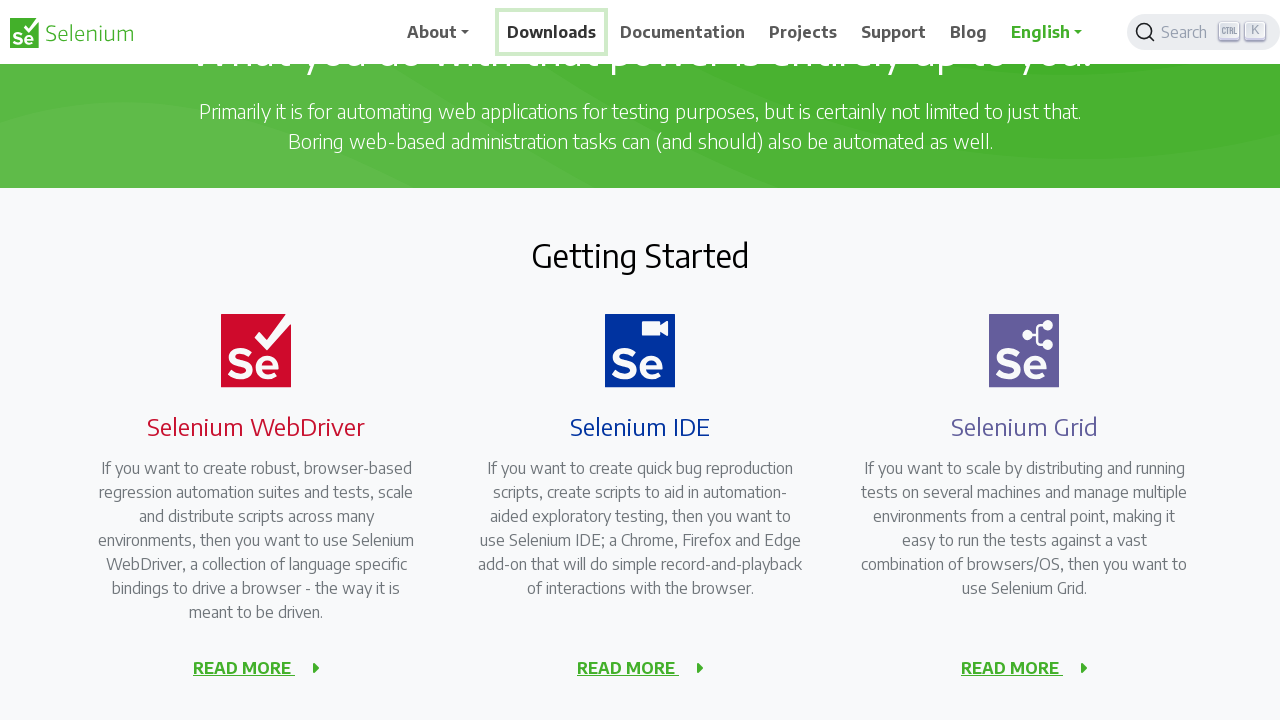

Pressed ArrowDown in context menu (iteration 6/6)
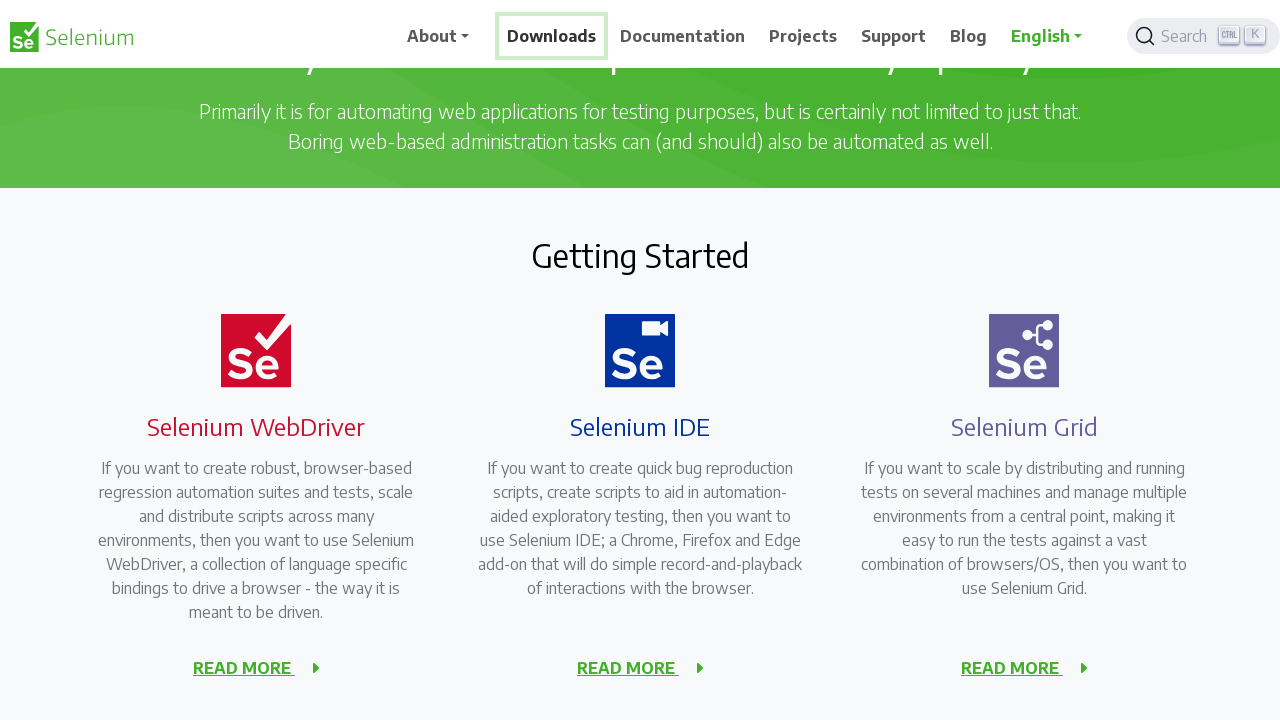

Waited for menu navigation
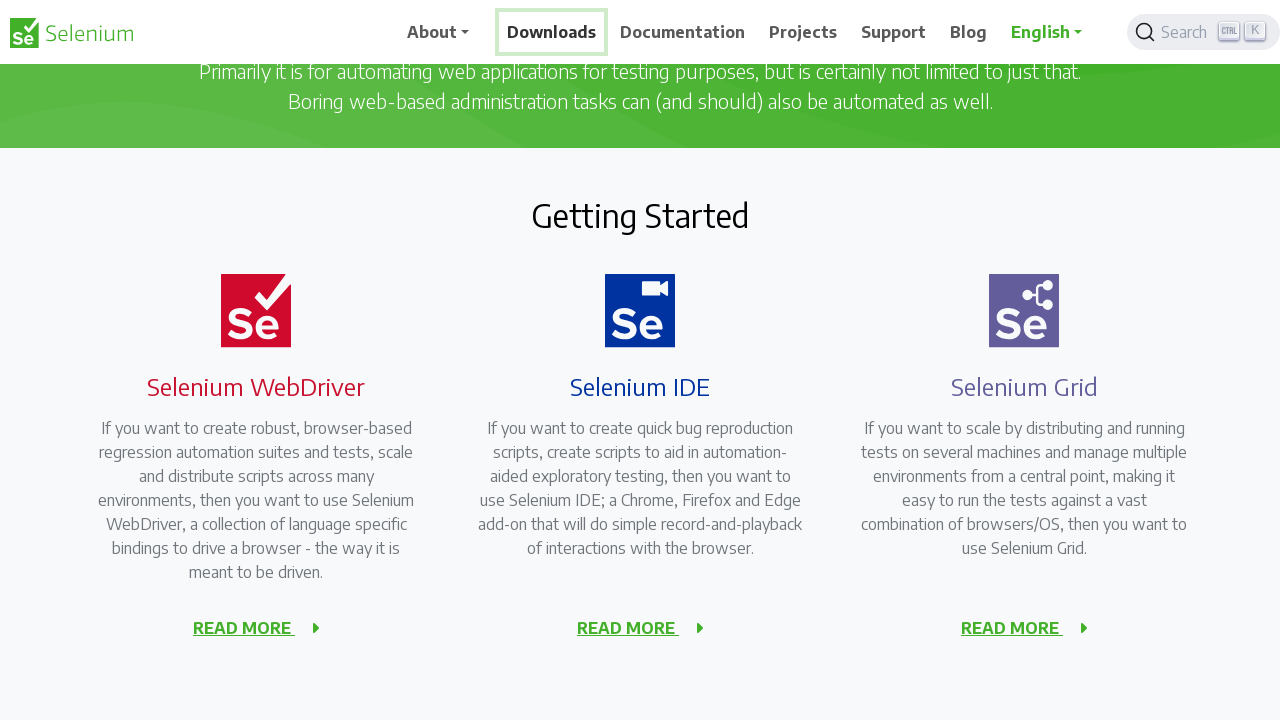

Pressed Enter to select the highlighted context menu option
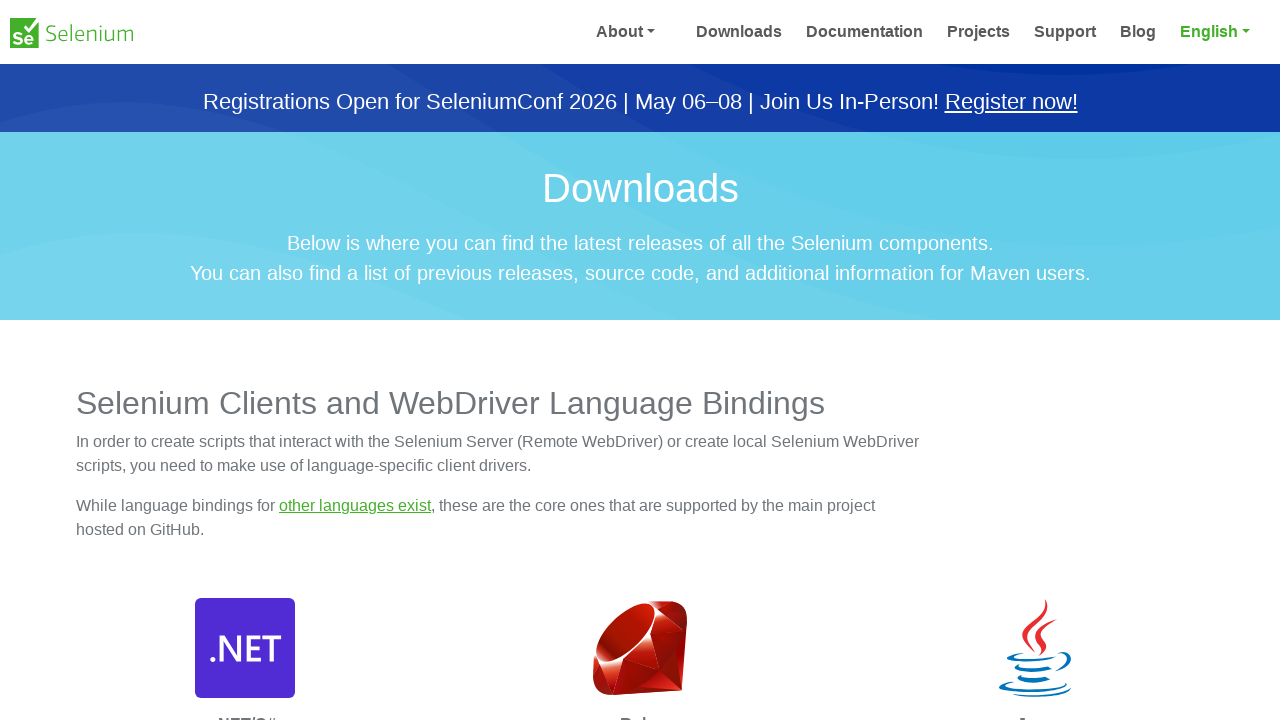

Waited for the action to complete (potential new page/tab opening)
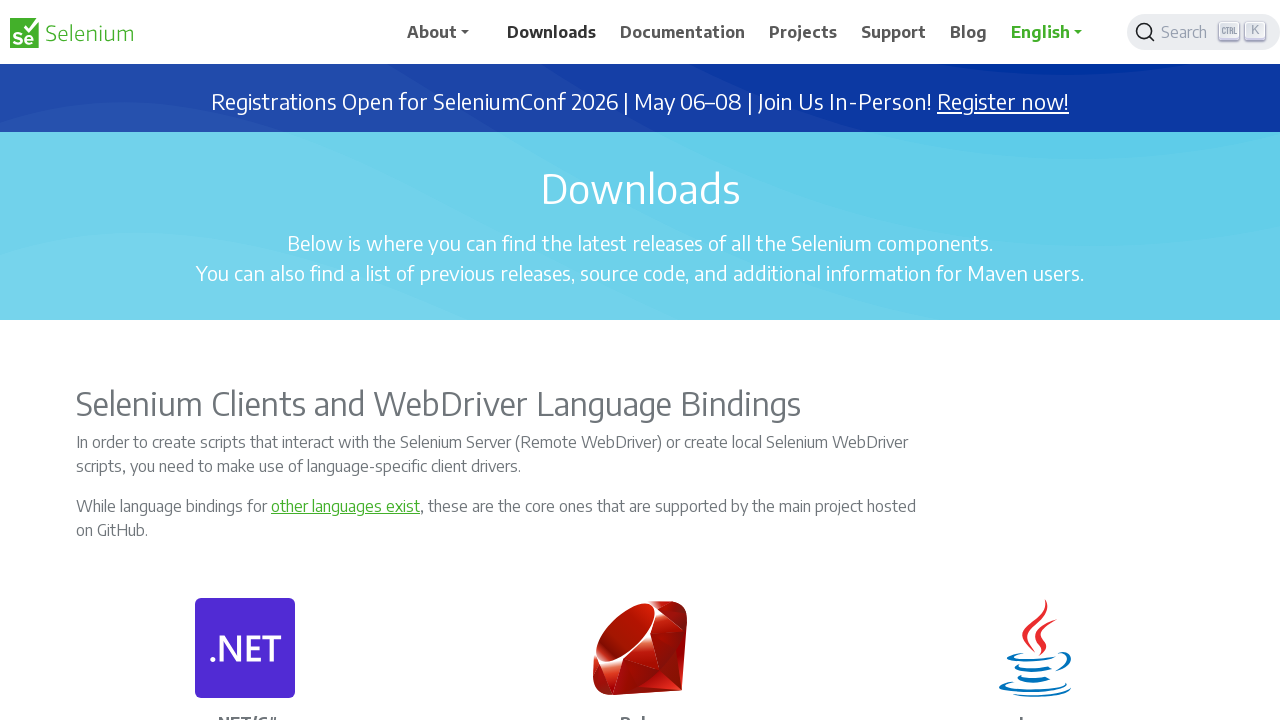

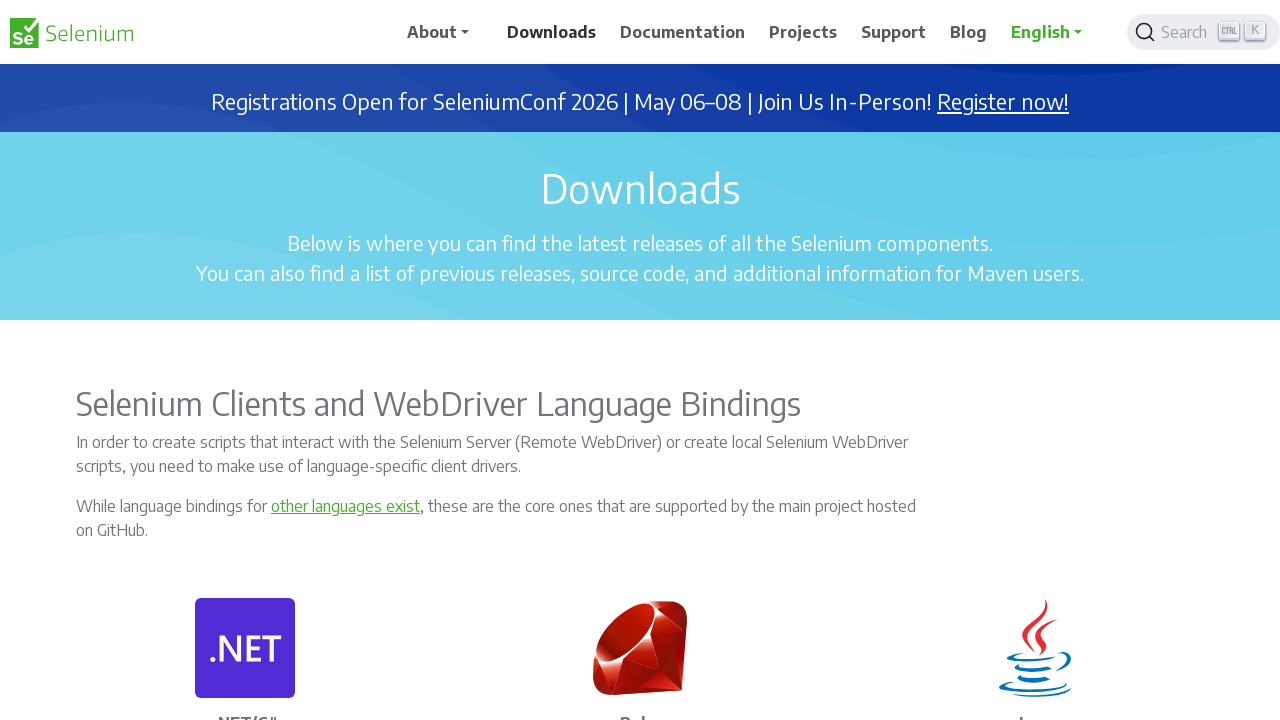